Solves a math problem by calculating a value from an element on the page, entering the result, selecting checkboxes and radio buttons, then submitting the form

Starting URL: https://suninjuly.github.io/math.html

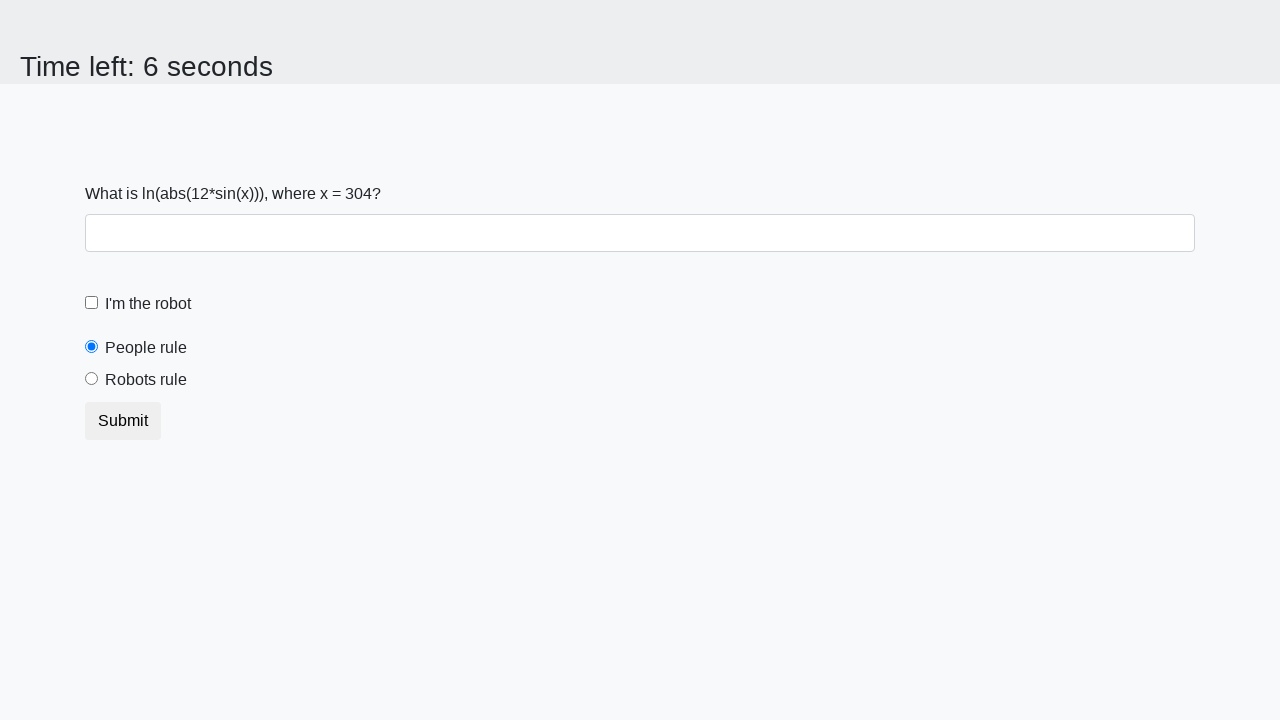

Located the input value element on the page
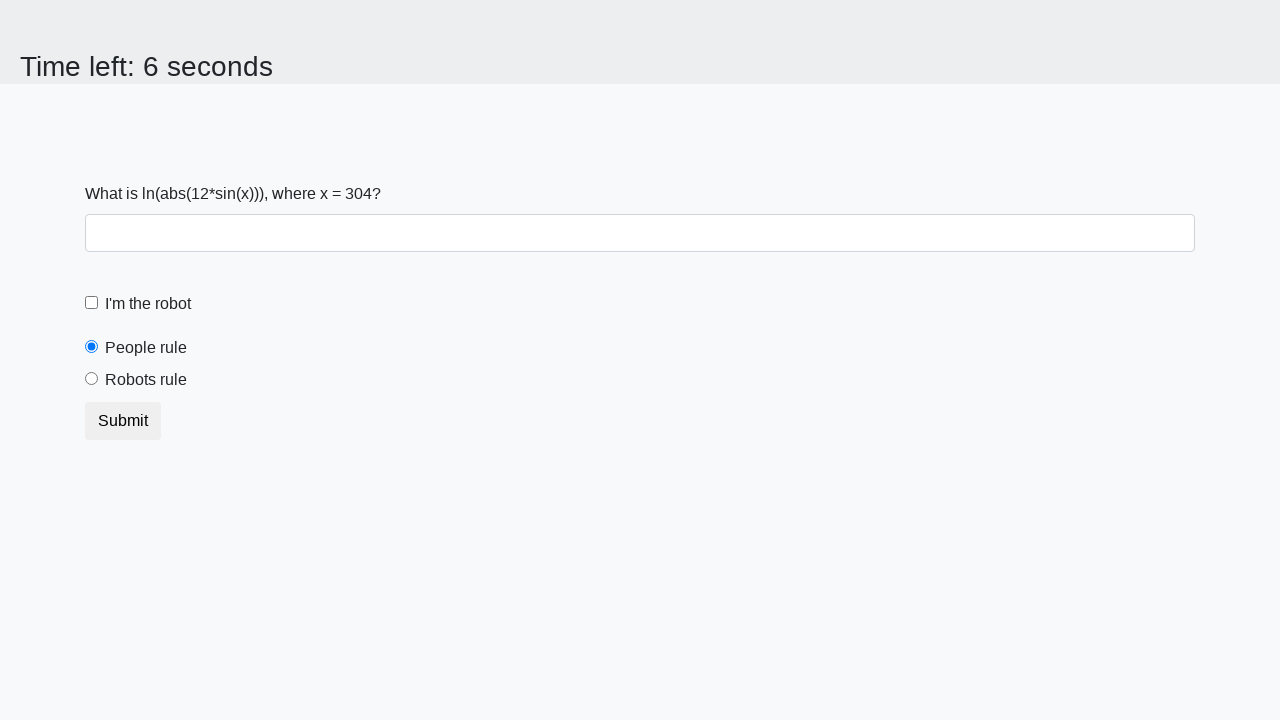

Extracted the value from the input element
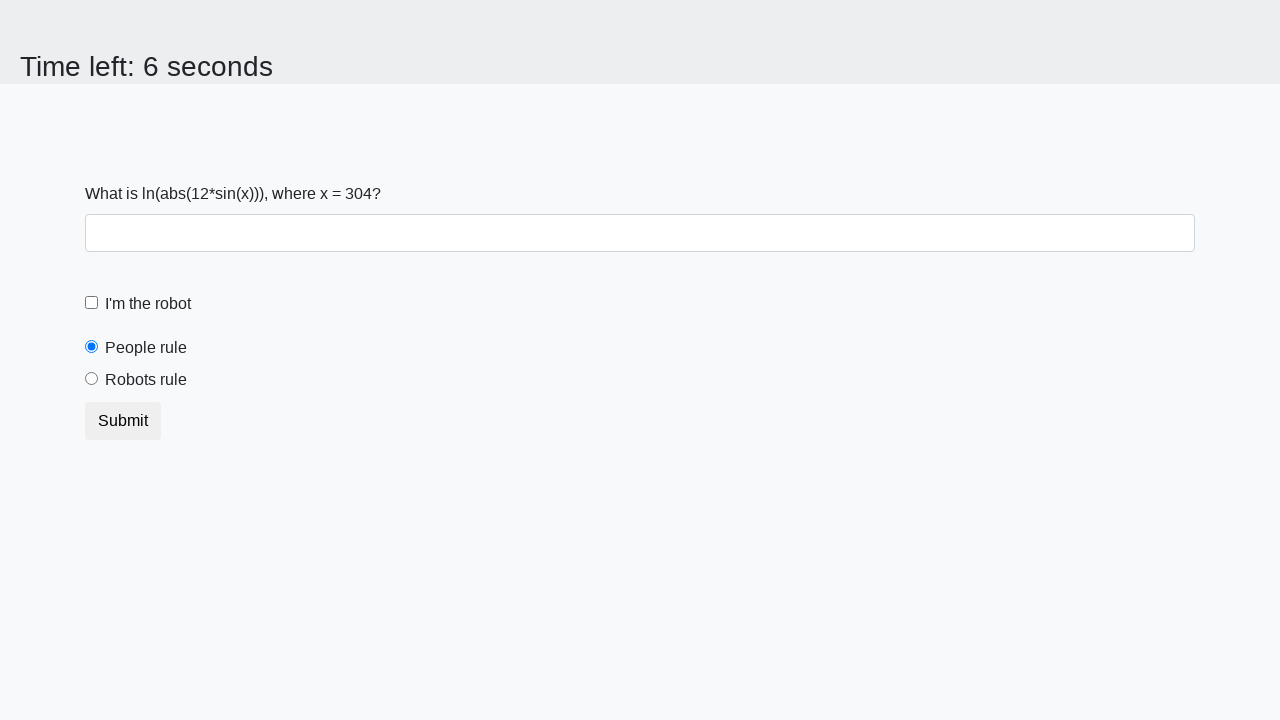

Calculated the result using the math formula: 2.0847376979234133
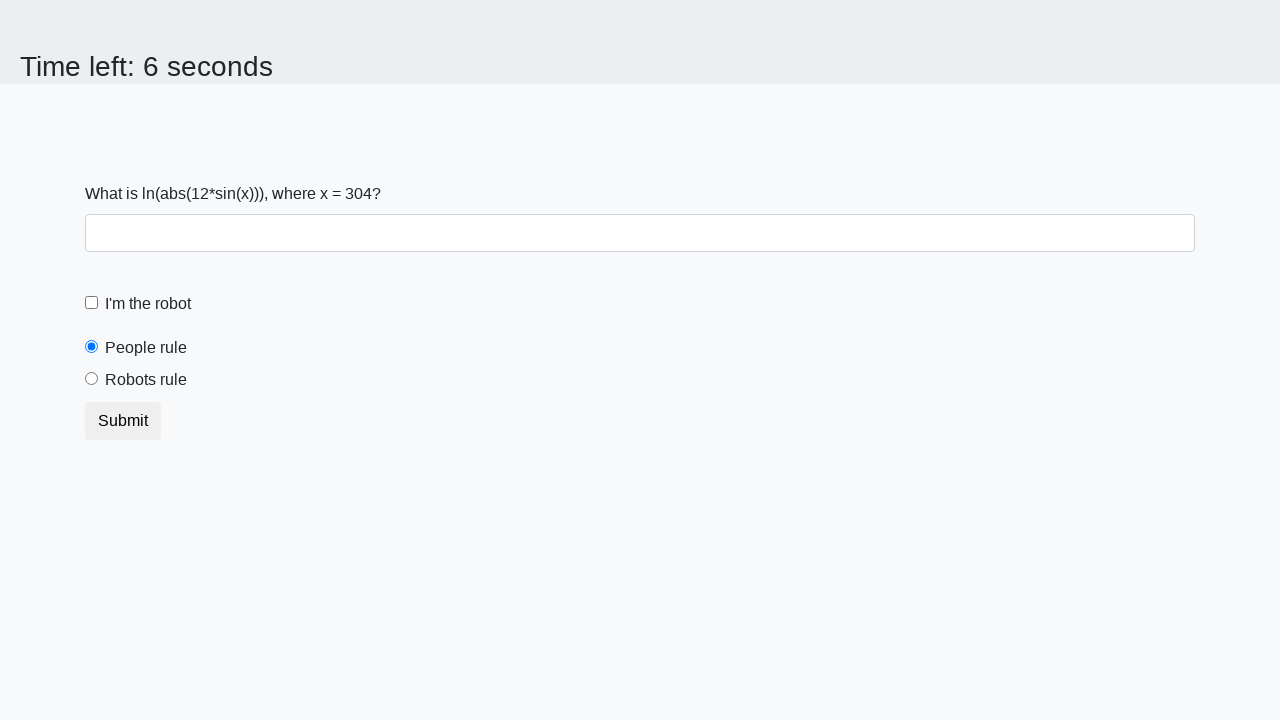

Filled the answer field with the calculated result on #answer
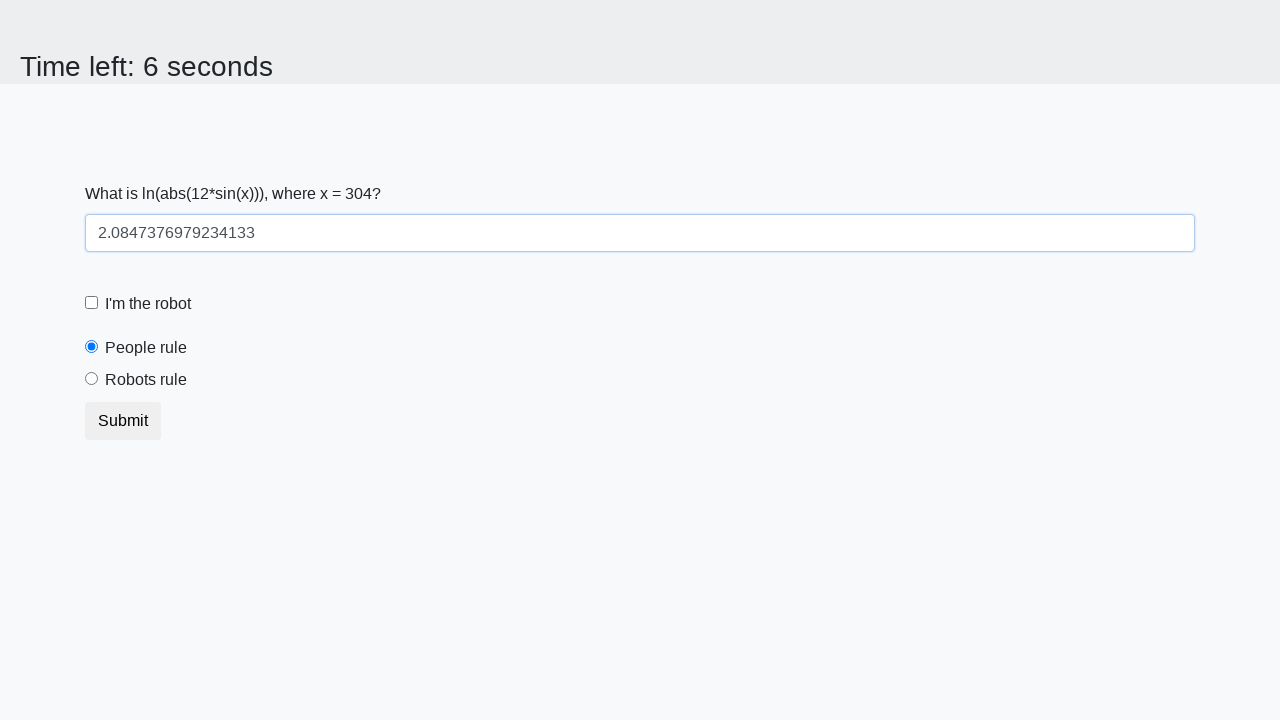

Selected the robot checkbox at (148, 304) on [for="robotCheckbox"]
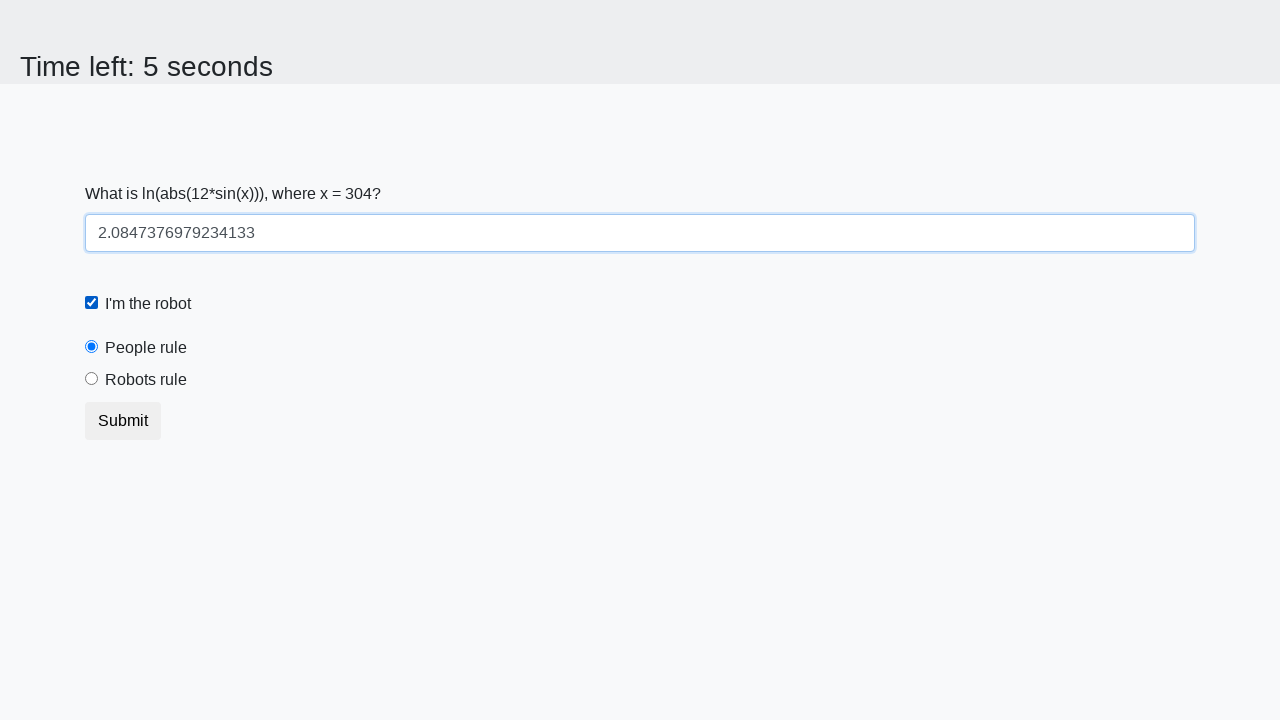

Selected the 'robots rule' radio button at (146, 380) on [for="robotsRule"]
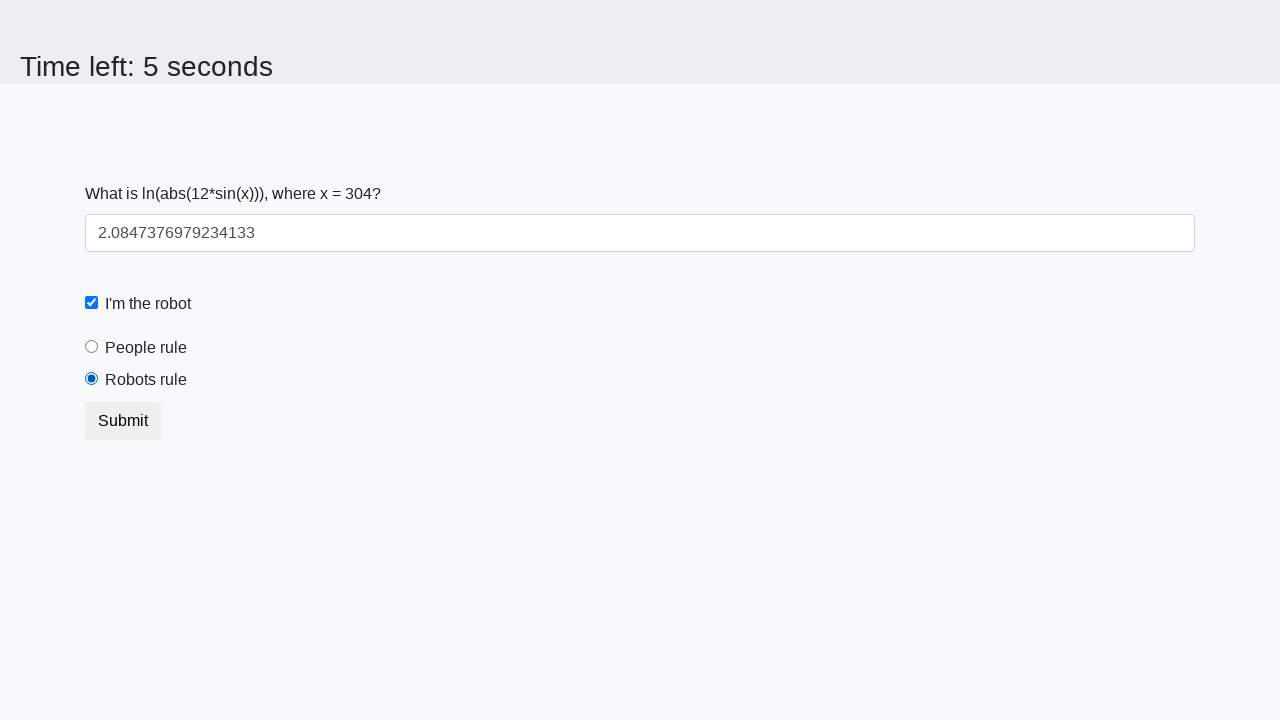

Submitted the form by clicking the submit button at (123, 421) on button[type="submit"]
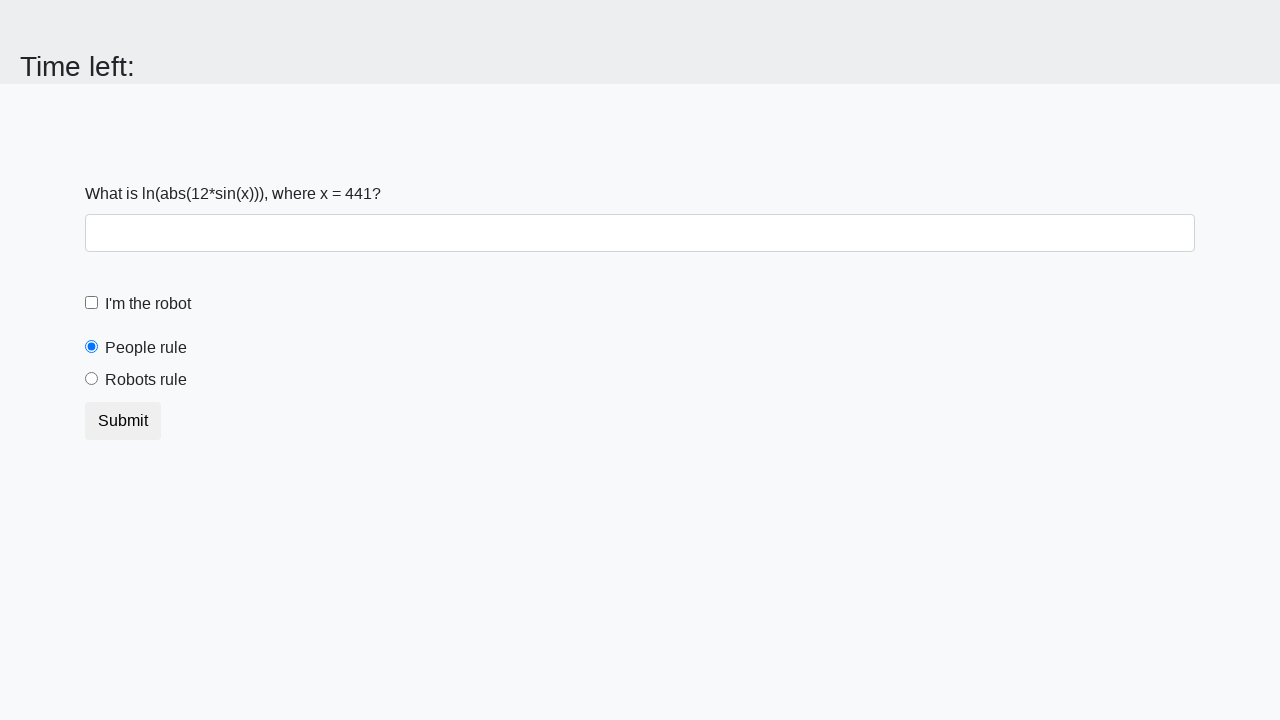

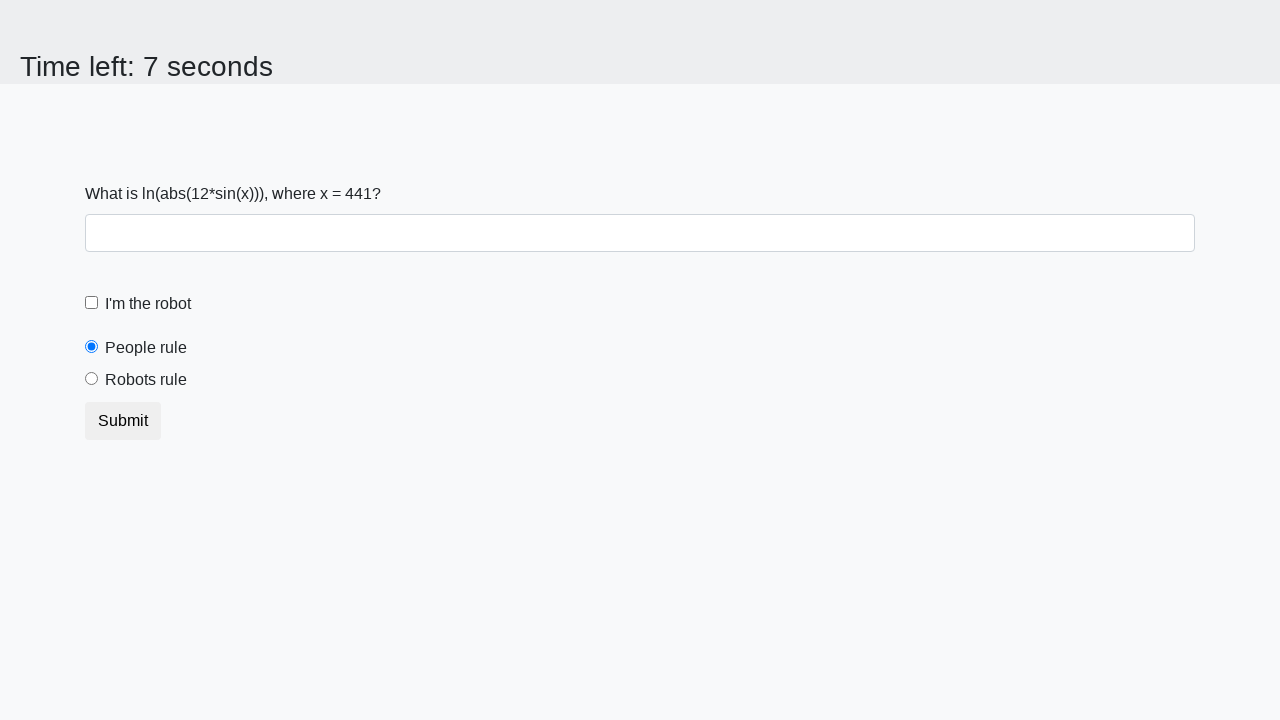